Navigates to a page with many elements and highlights a specific element by changing its border style temporarily using JavaScript execution.

Starting URL: http://the-internet.herokuapp.com/large

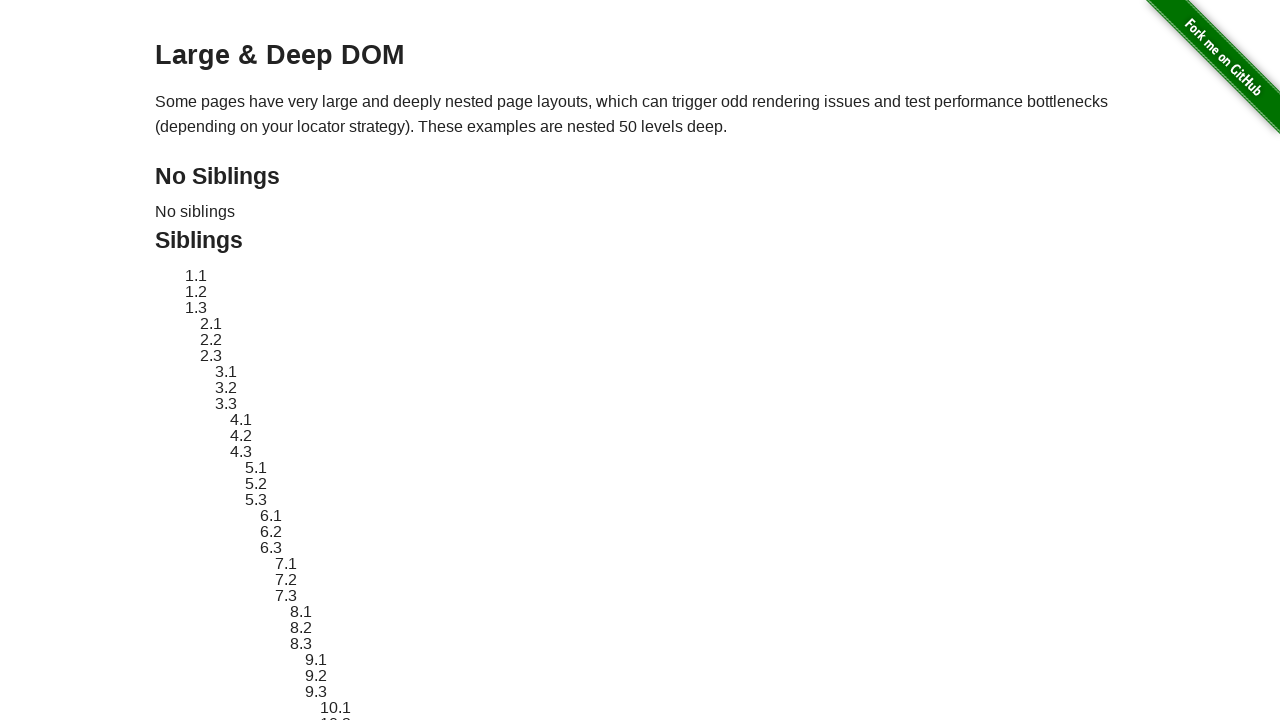

Located target element with ID 'sibling-2.3'
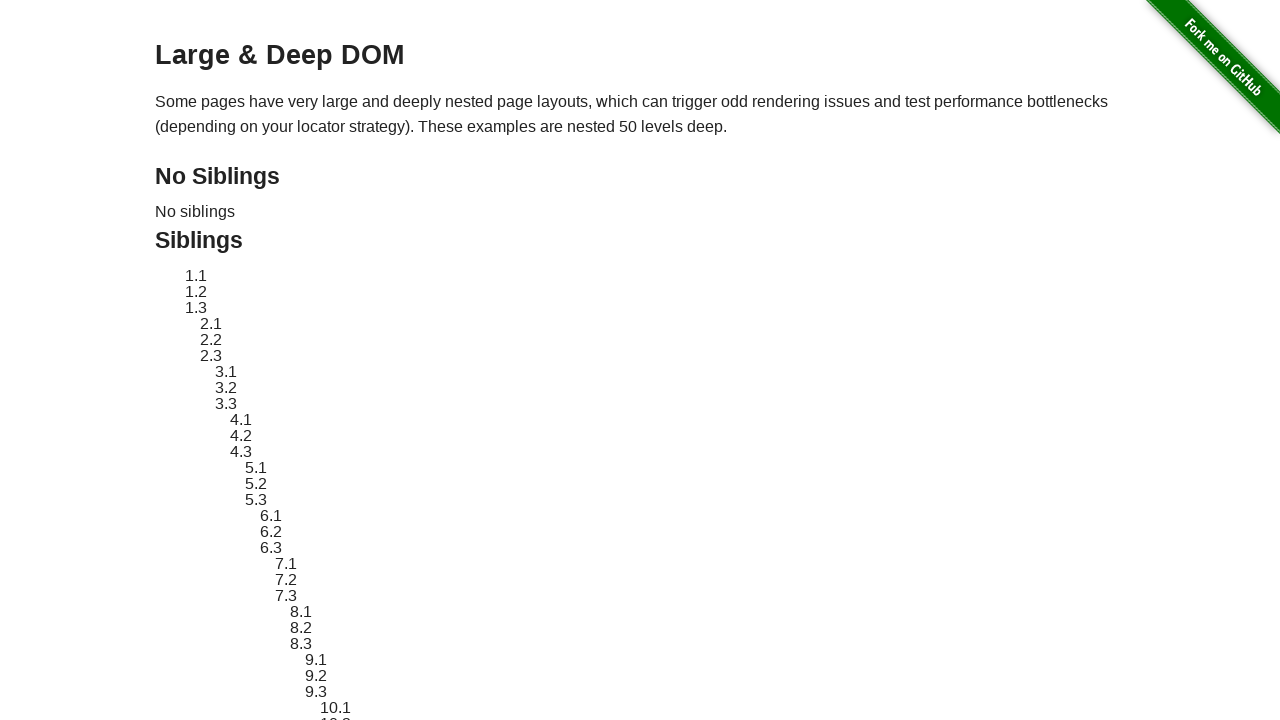

Target element became visible
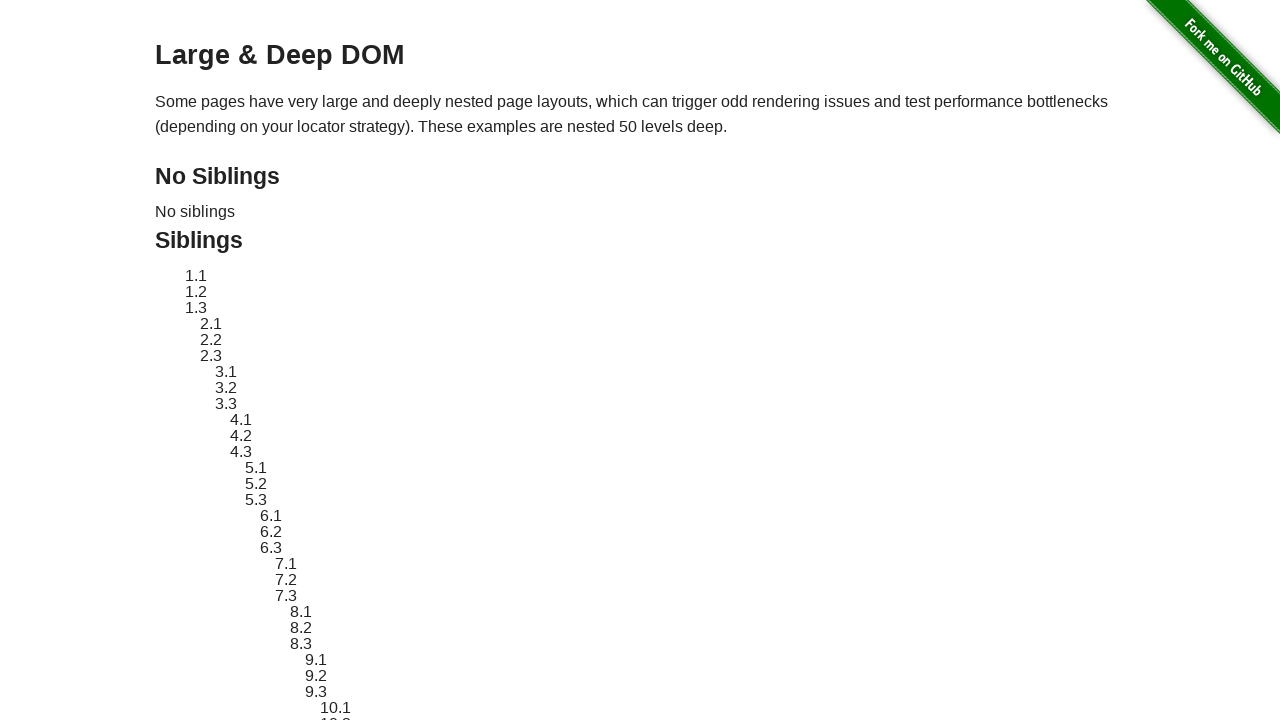

Retrieved and stored original style attribute
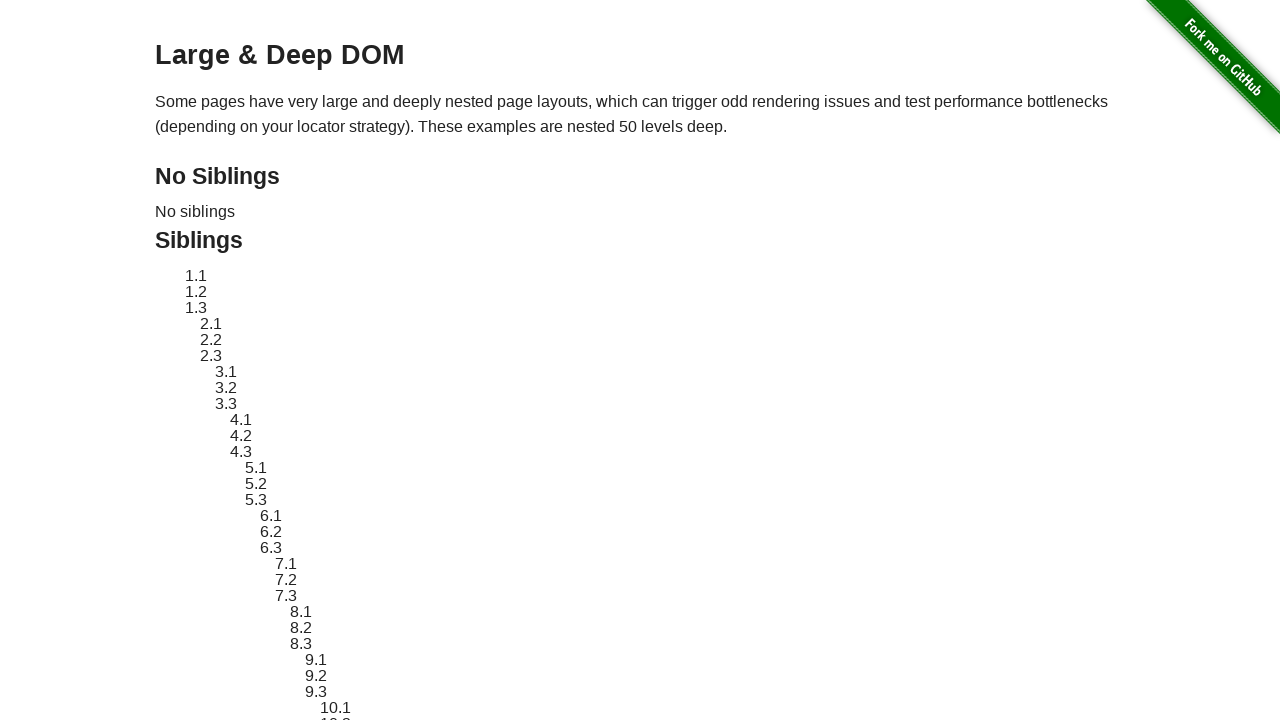

Applied red dashed border highlight to target element
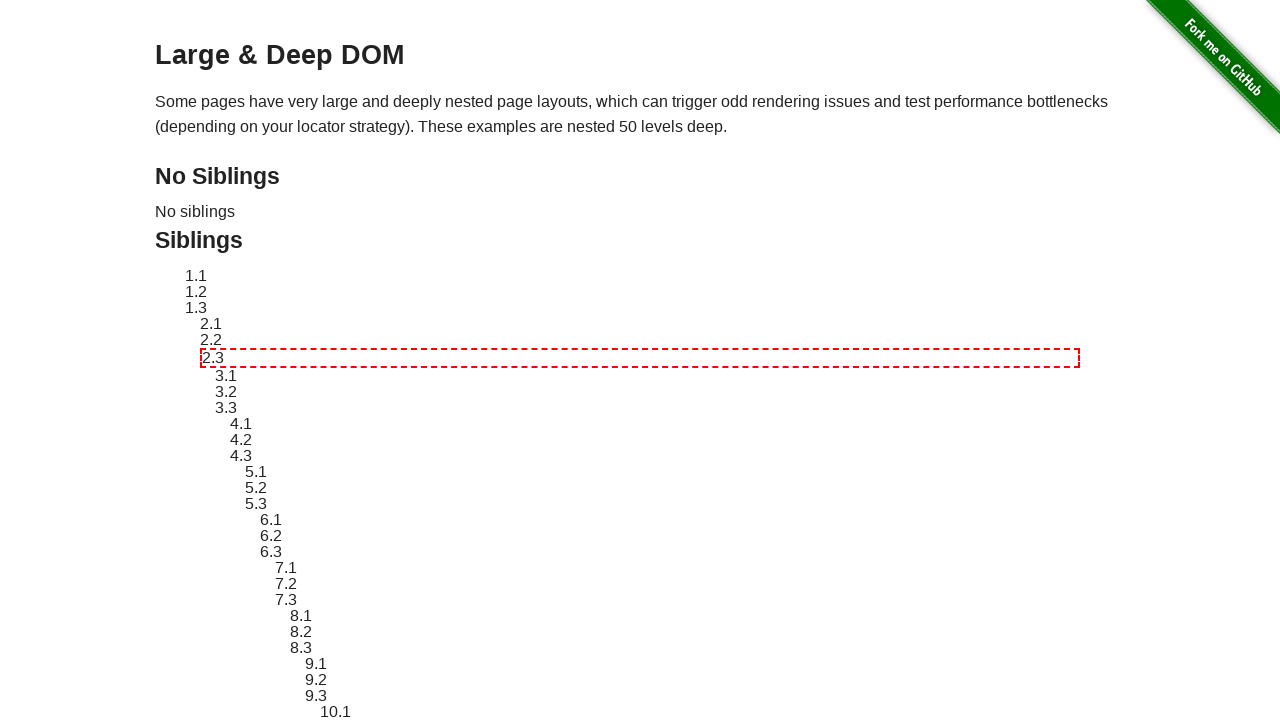

Waited 3 seconds to display the highlight
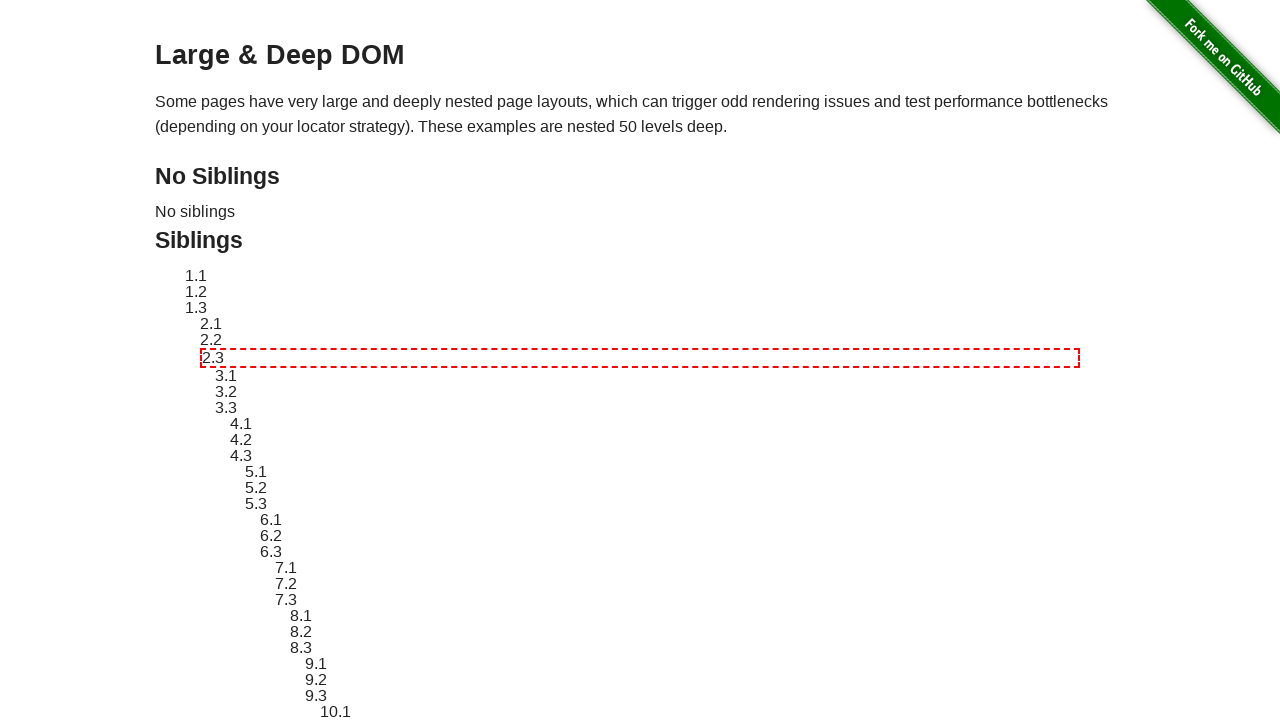

Reverted element styling back to original state
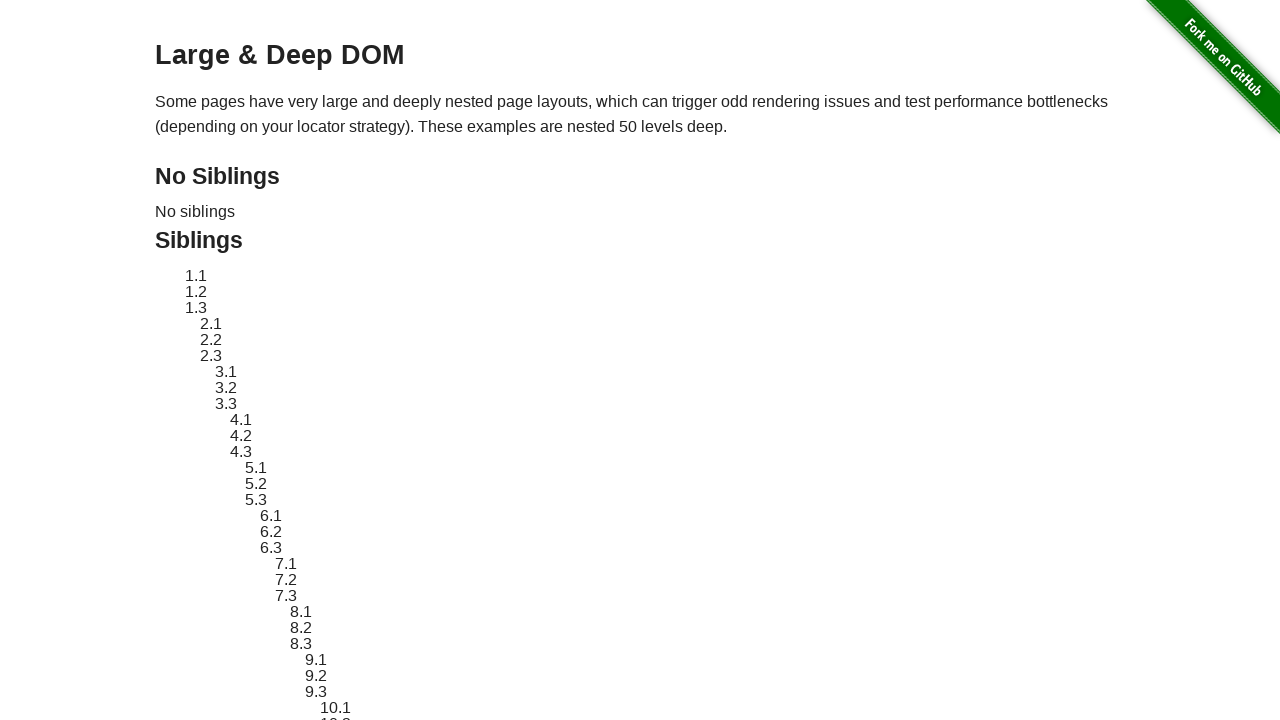

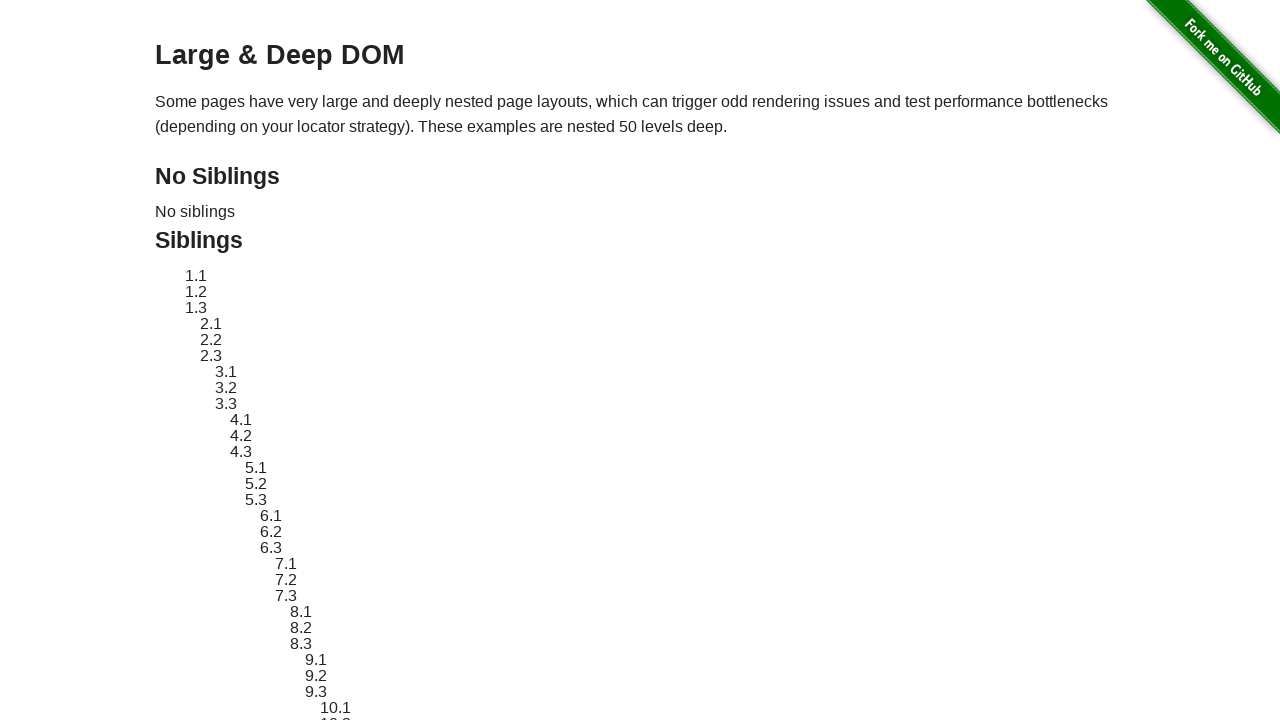